Tests drag and drop functionality by dragging an element to a target drop zone within an iframe

Starting URL: http://jqueryui.com/droppable/

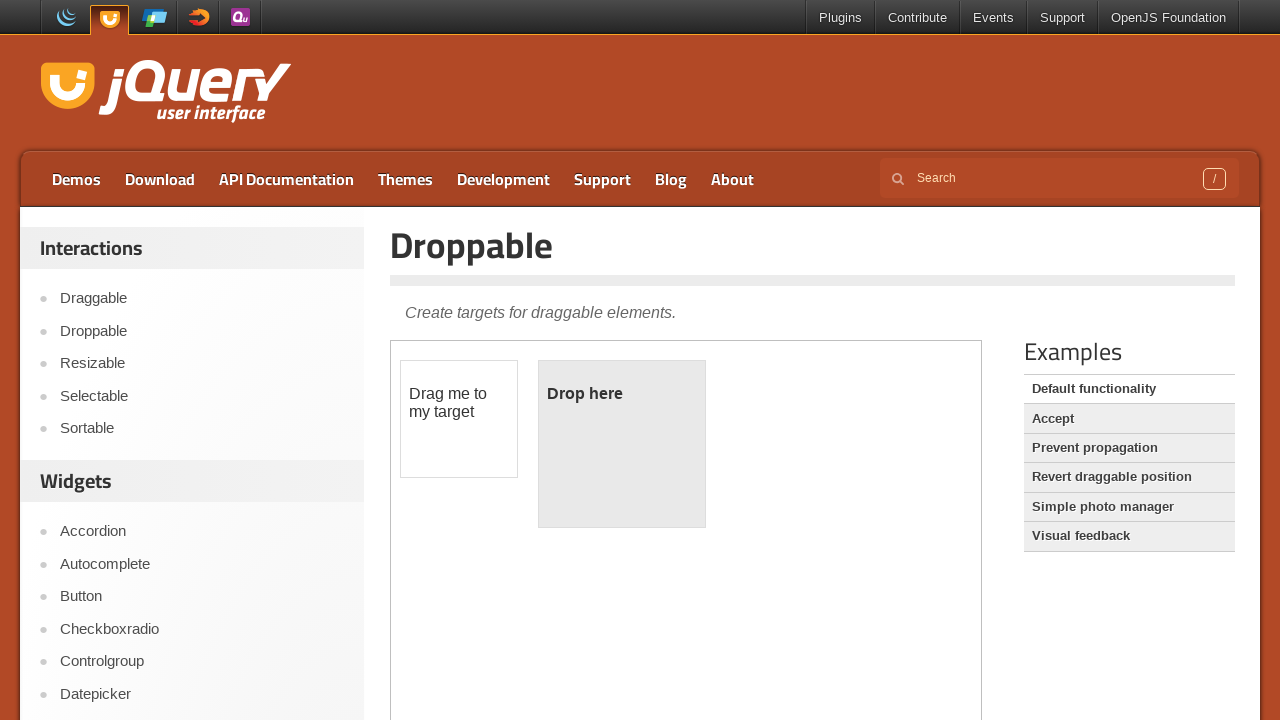

Located the iframe containing the drag and drop demo
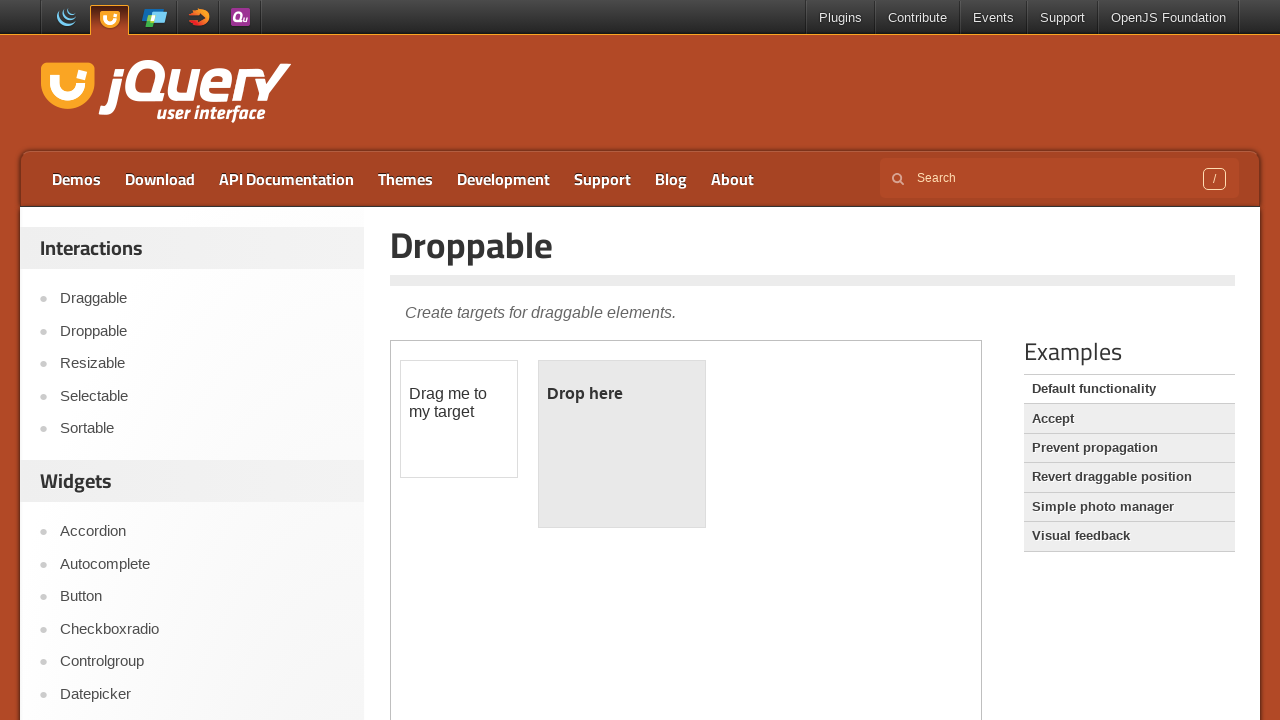

Located the draggable element
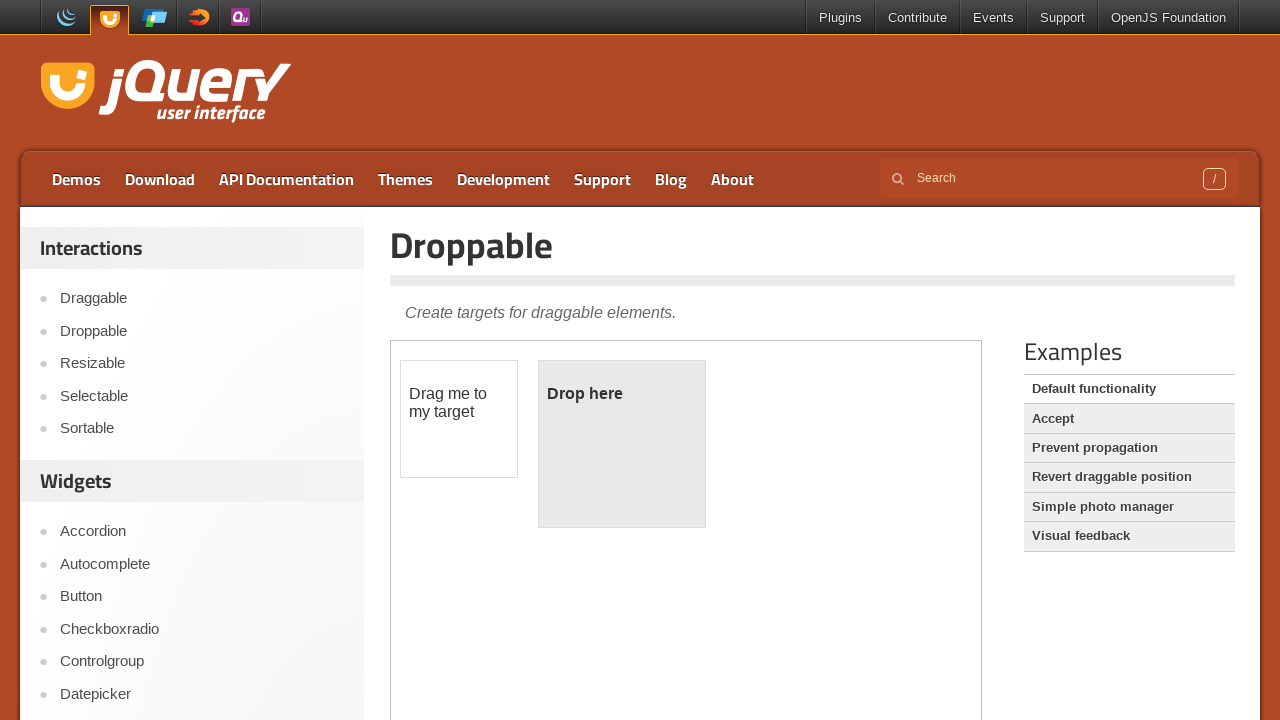

Located the droppable target element
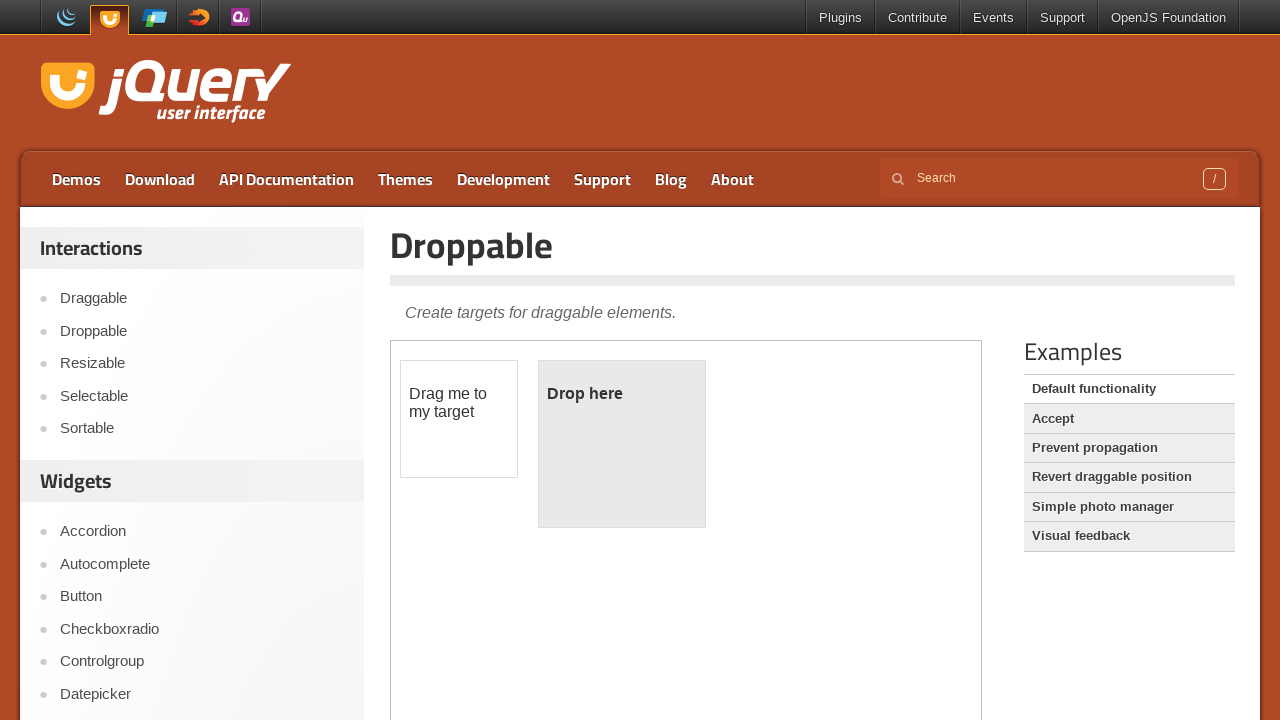

Dragged the element to the drop zone at (622, 444)
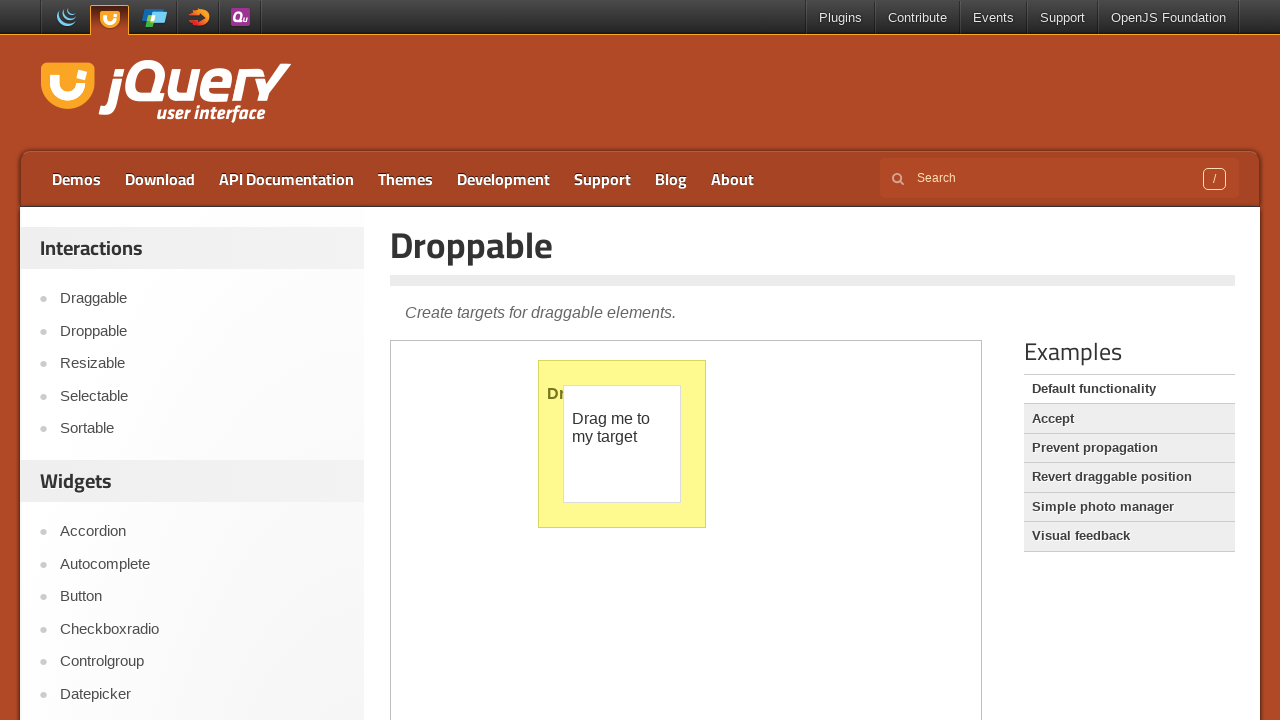

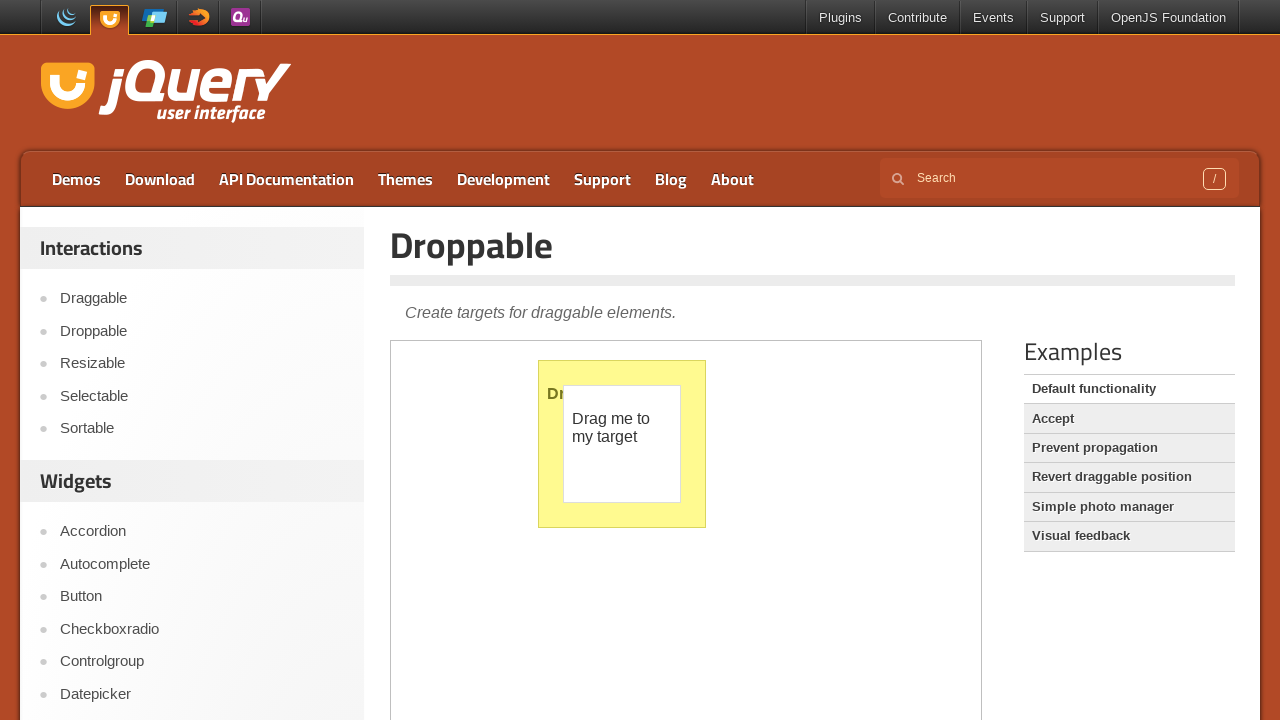